Tests e-commerce product search and add to cart functionality by searching for a product, increasing quantity, and adding it to cart

Starting URL: https://rahulshettyacademy.com/seleniumPractise/#/

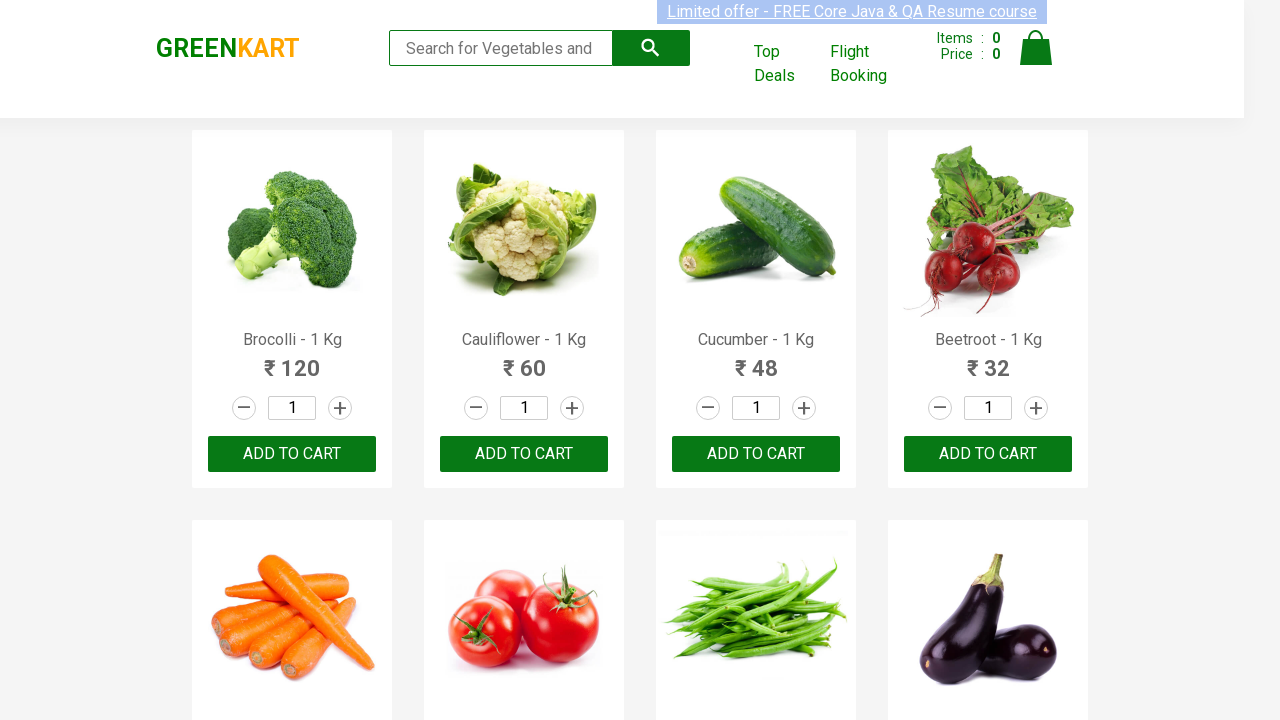

Filled search field with 'Brocolli' on //input[@type='search']
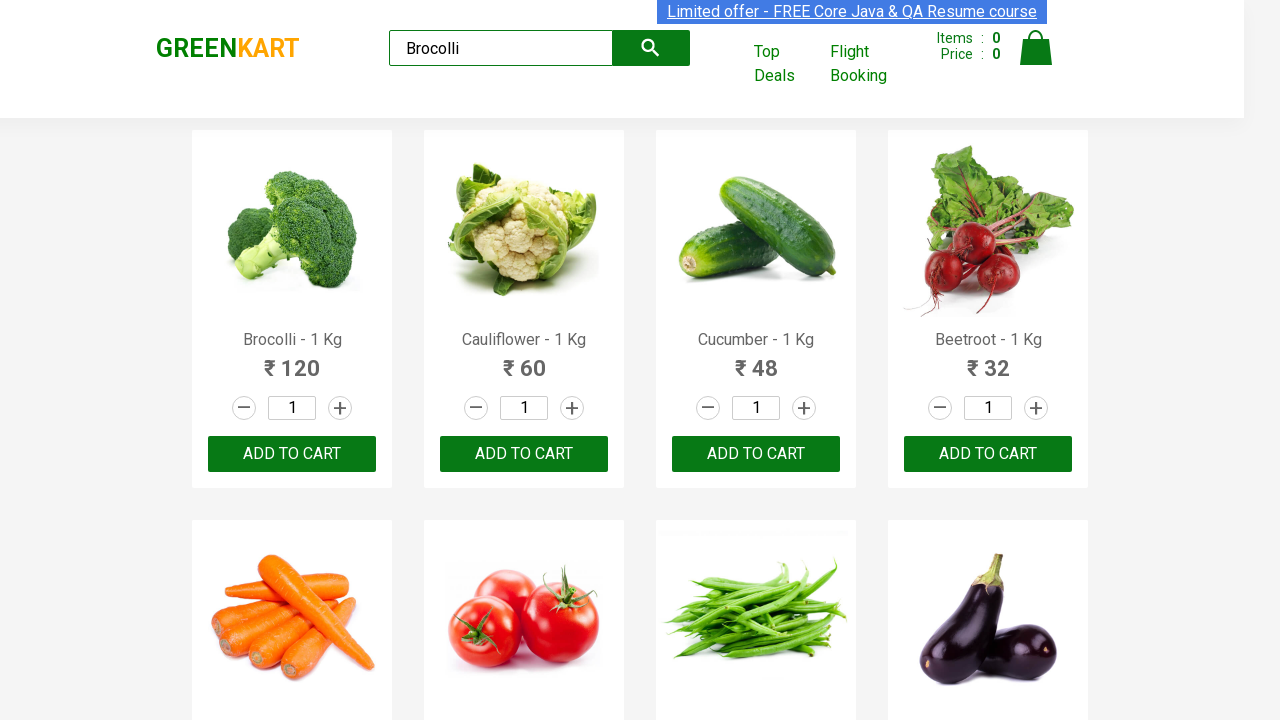

Pressed Enter to search for product on //input[@type='search']
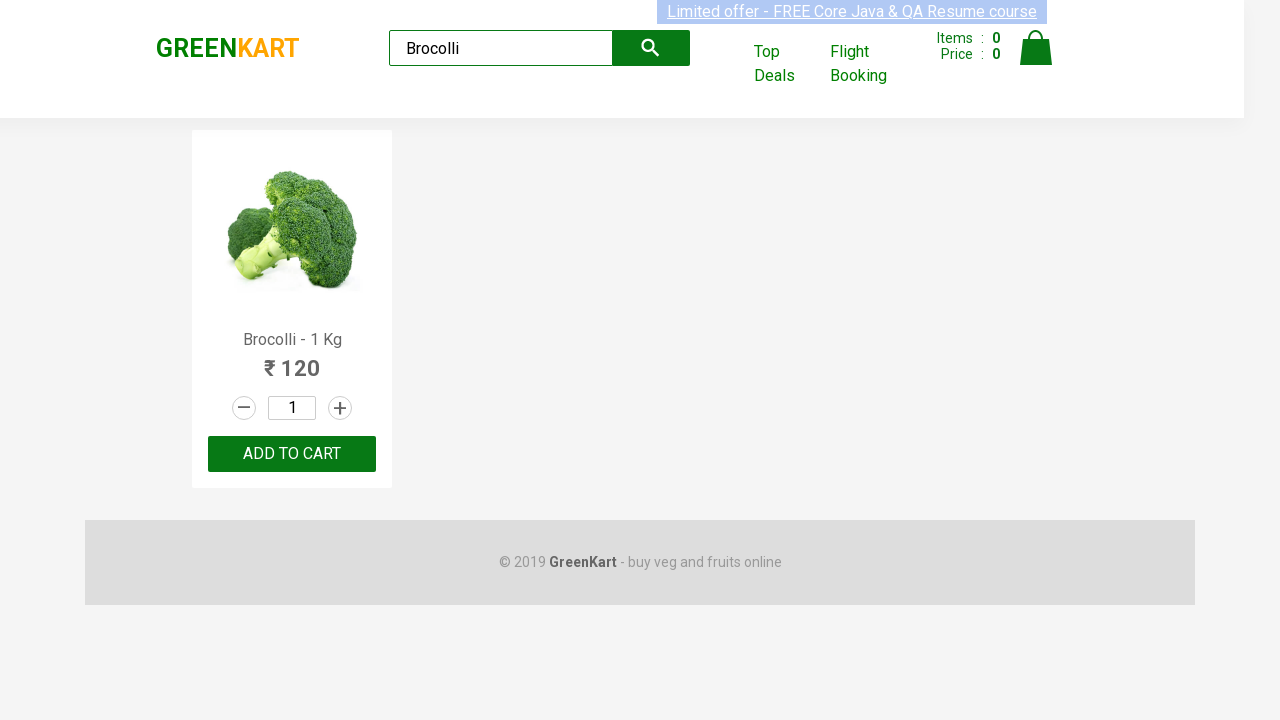

Clicked increment button to increase product quantity at (340, 408) on .increment
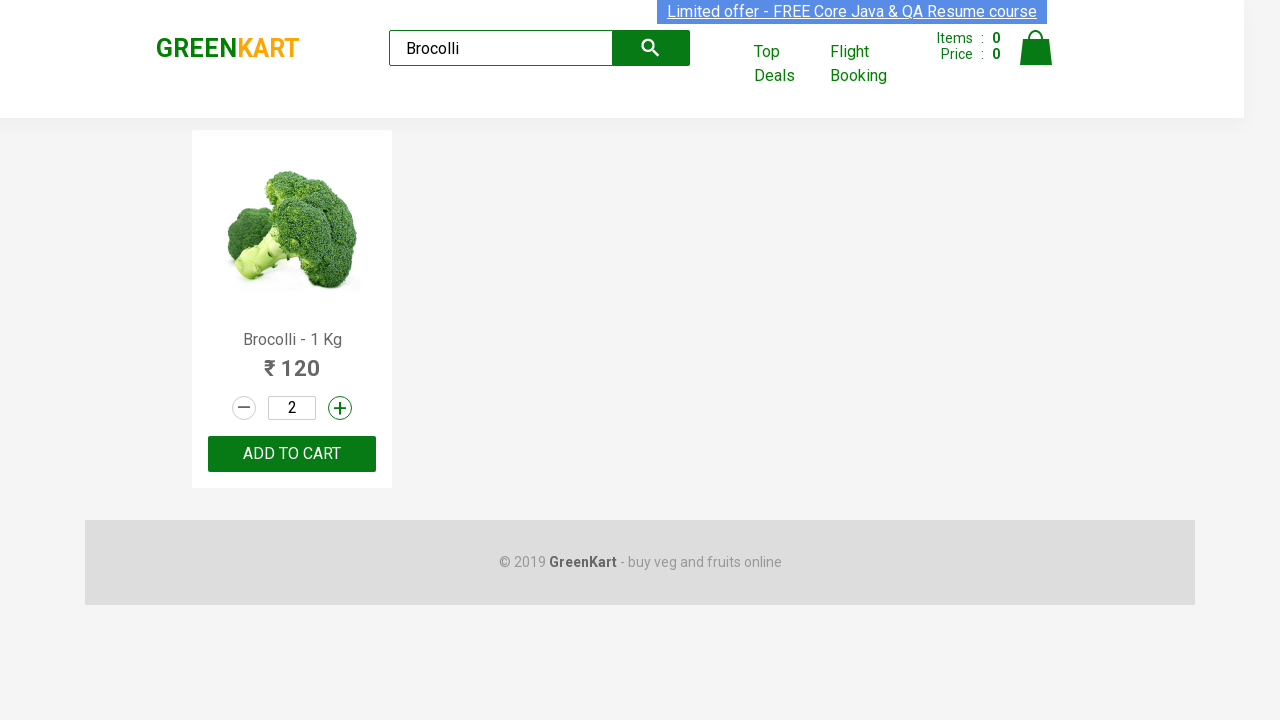

Clicked 'ADD TO CART' button to add product to cart at (292, 454) on (//button[@type='button'][normalize-space()='ADD TO CART'])[1]
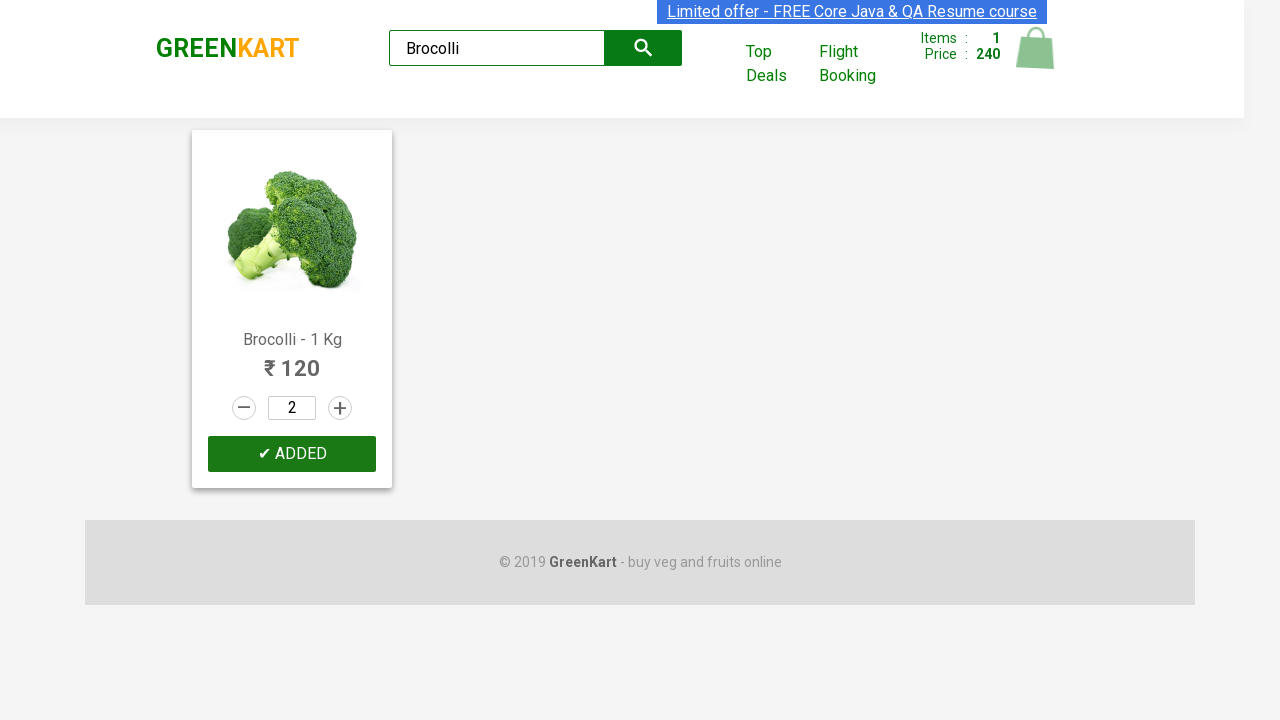

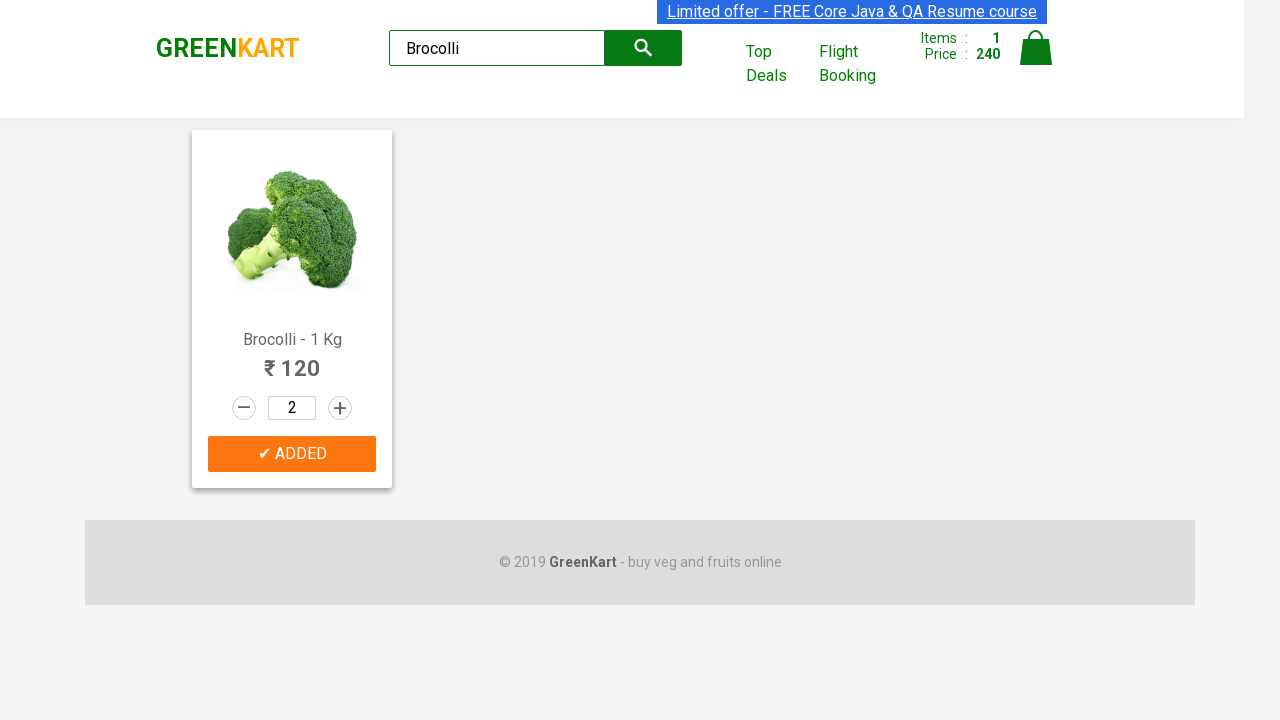